Tests a form submission by filling in first name, last name, and email fields, then clicking the submit button.

Starting URL: http://secure-retreat-92358.herokuapp.com/

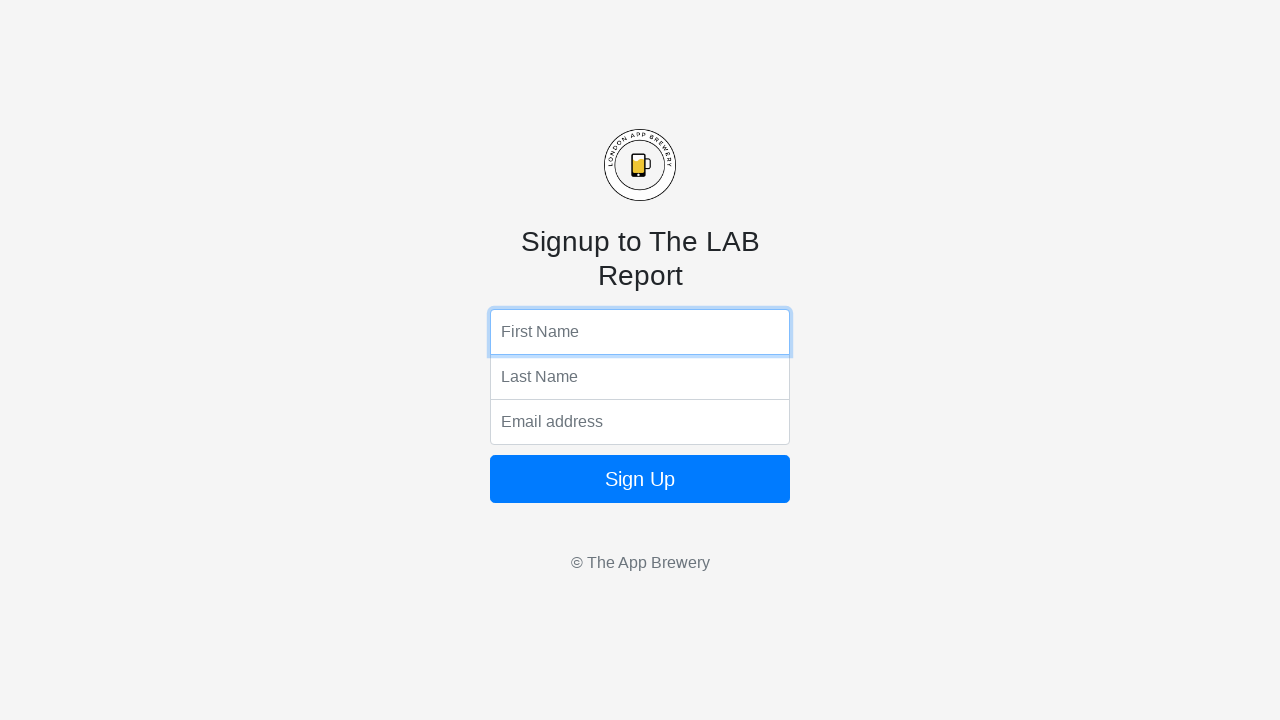

Filled first name field with 'Raihan' on input[name='fName']
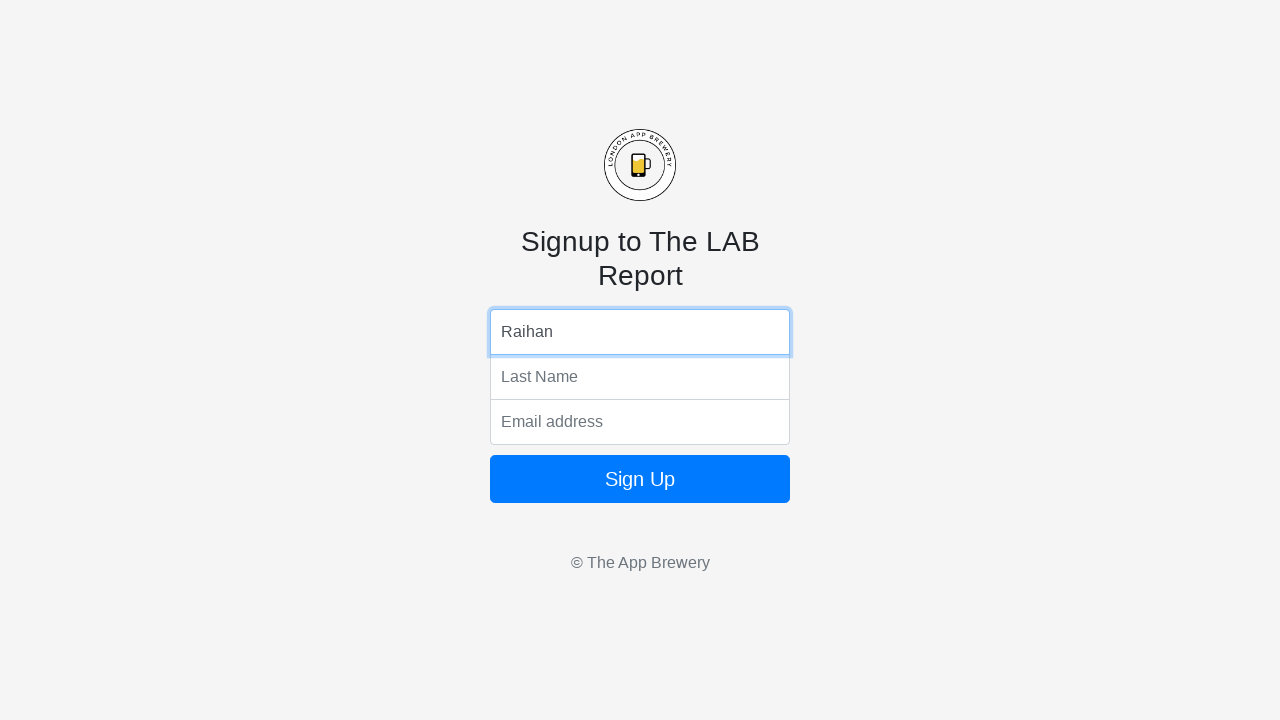

Filled last name field with 'Kabir' on input[name='lName']
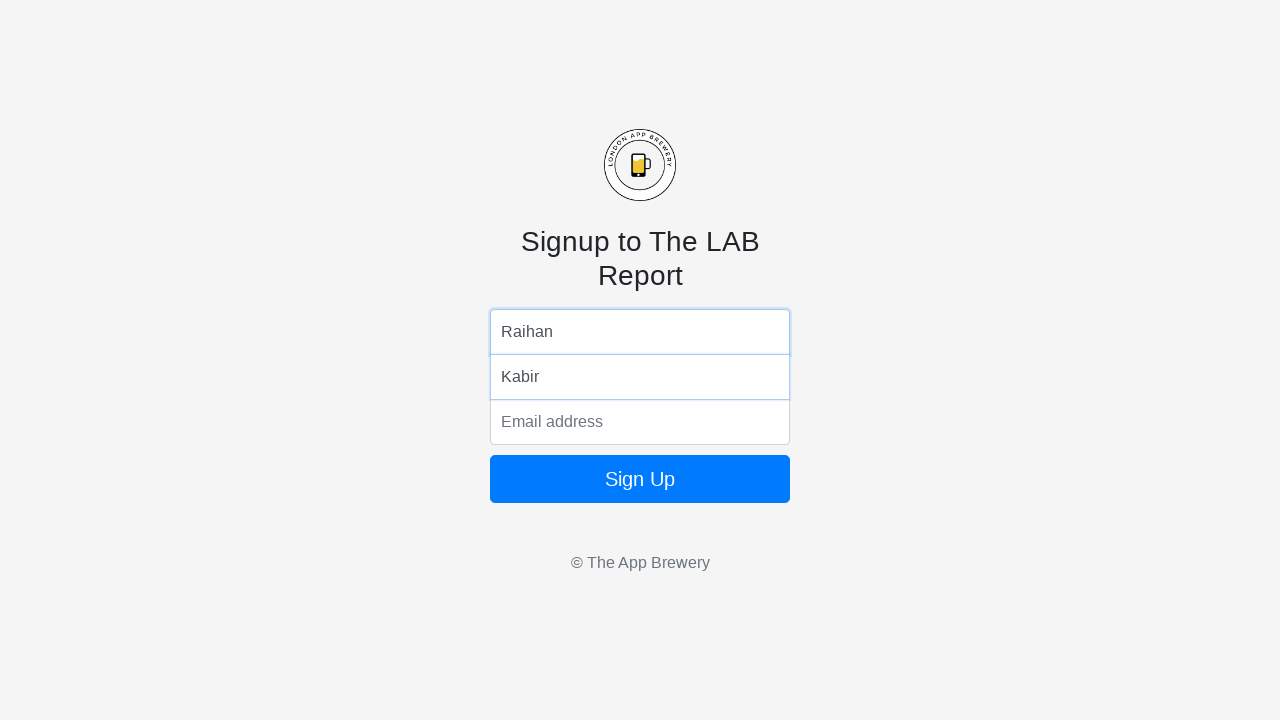

Filled email field with 'testuser@gmail.com' on input[name='email']
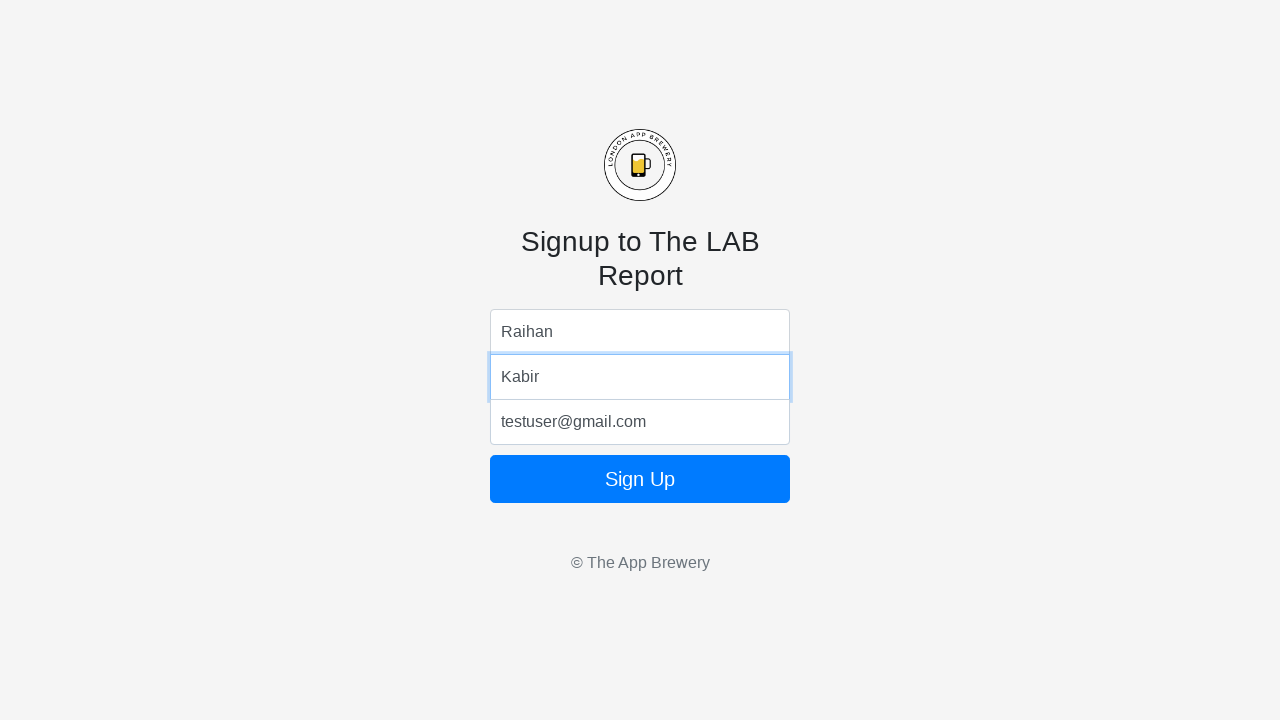

Clicked form submit button at (640, 479) on form button
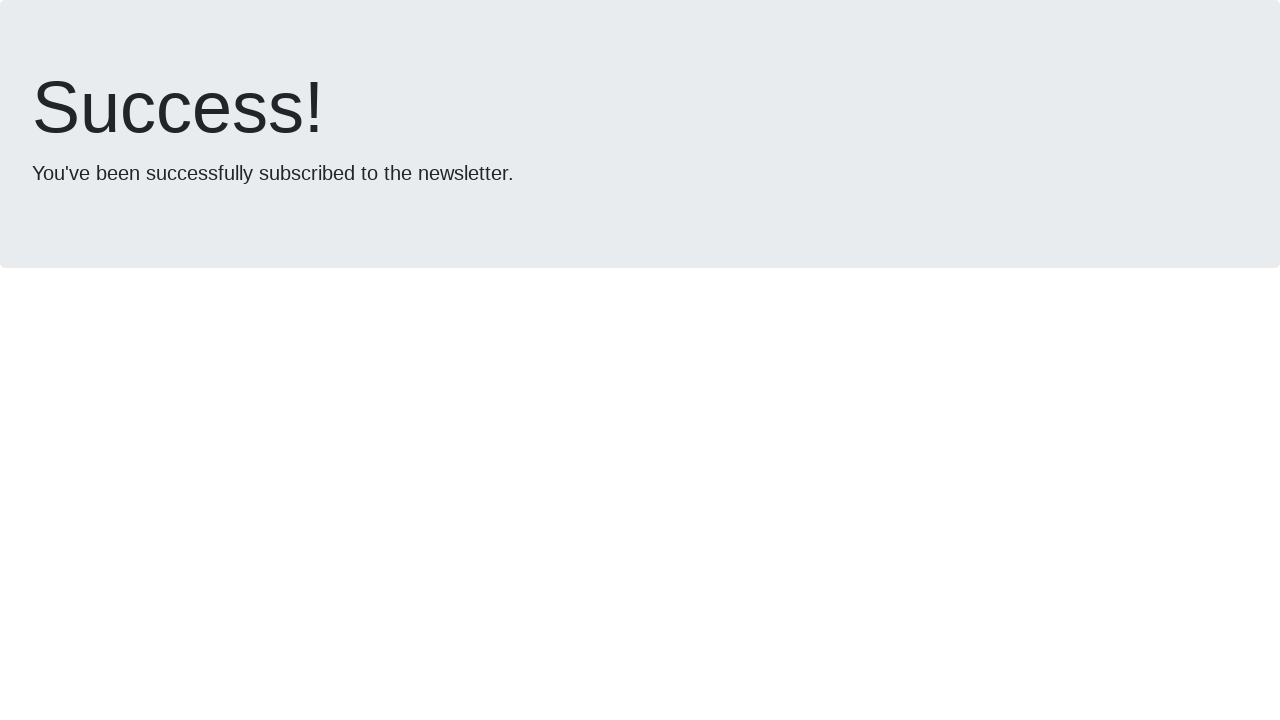

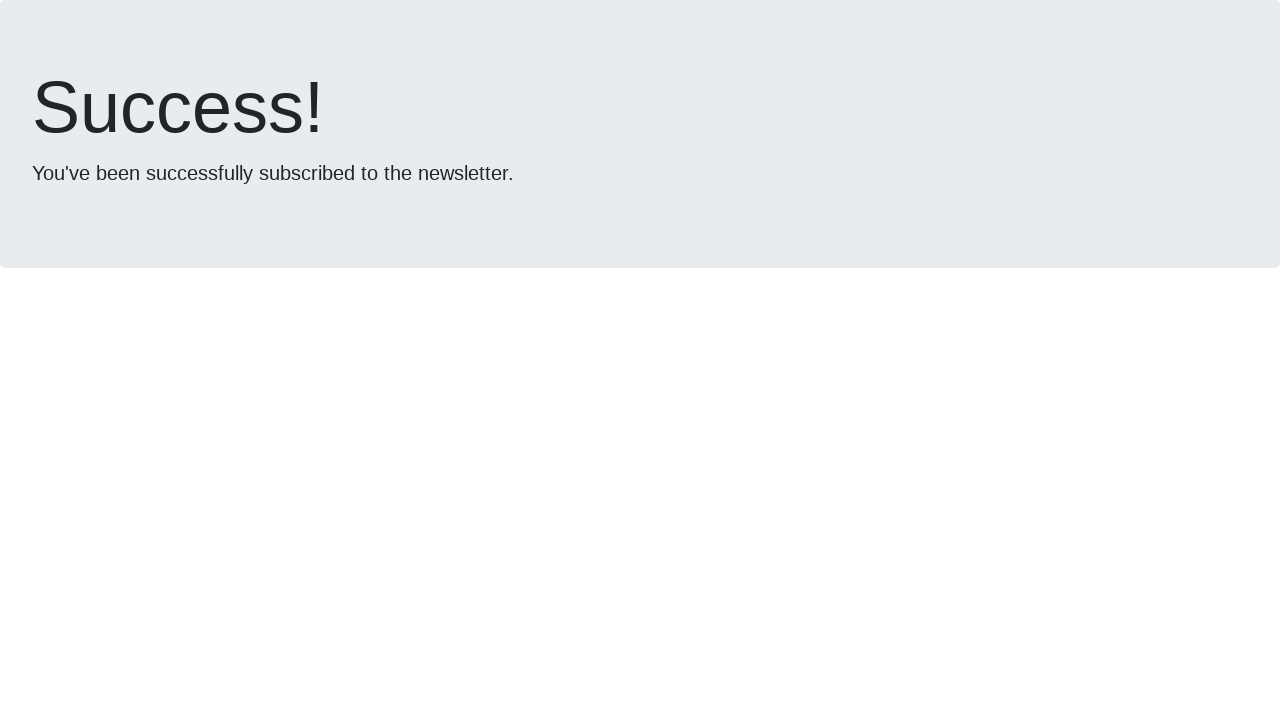